Tests clicking the "Fake Pricing Page" link on the UltimateQA automation exercises page

Starting URL: https://www.ultimateqa.com/automation/

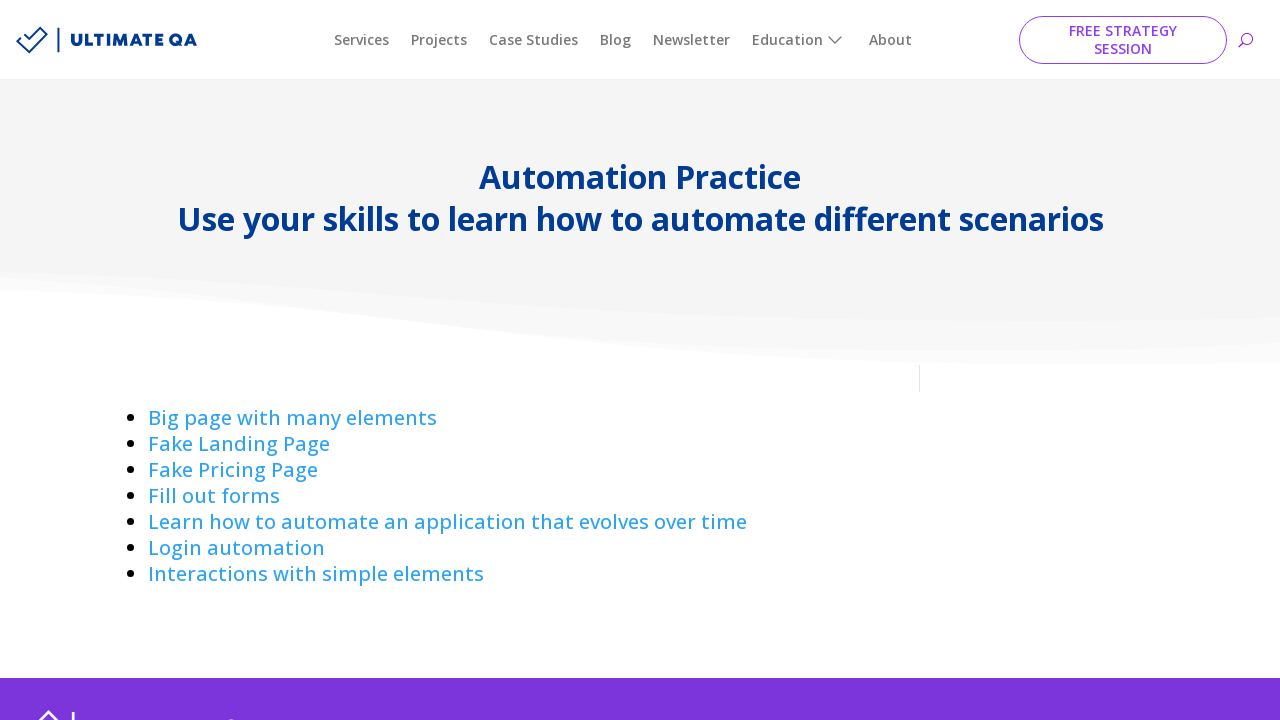

Navigated to UltimateQA automation exercises page
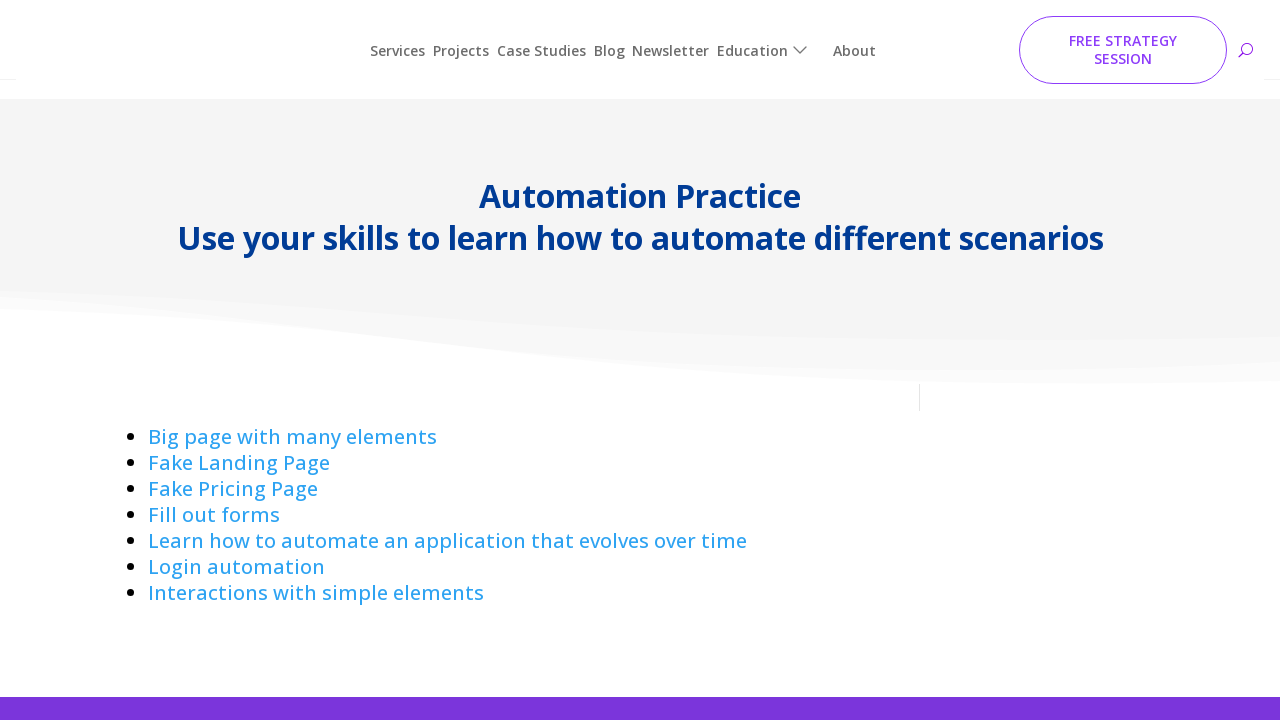

Clicked the 'Fake Pricing Page' link at (233, 470) on a:has-text('Fake Pricing Page')
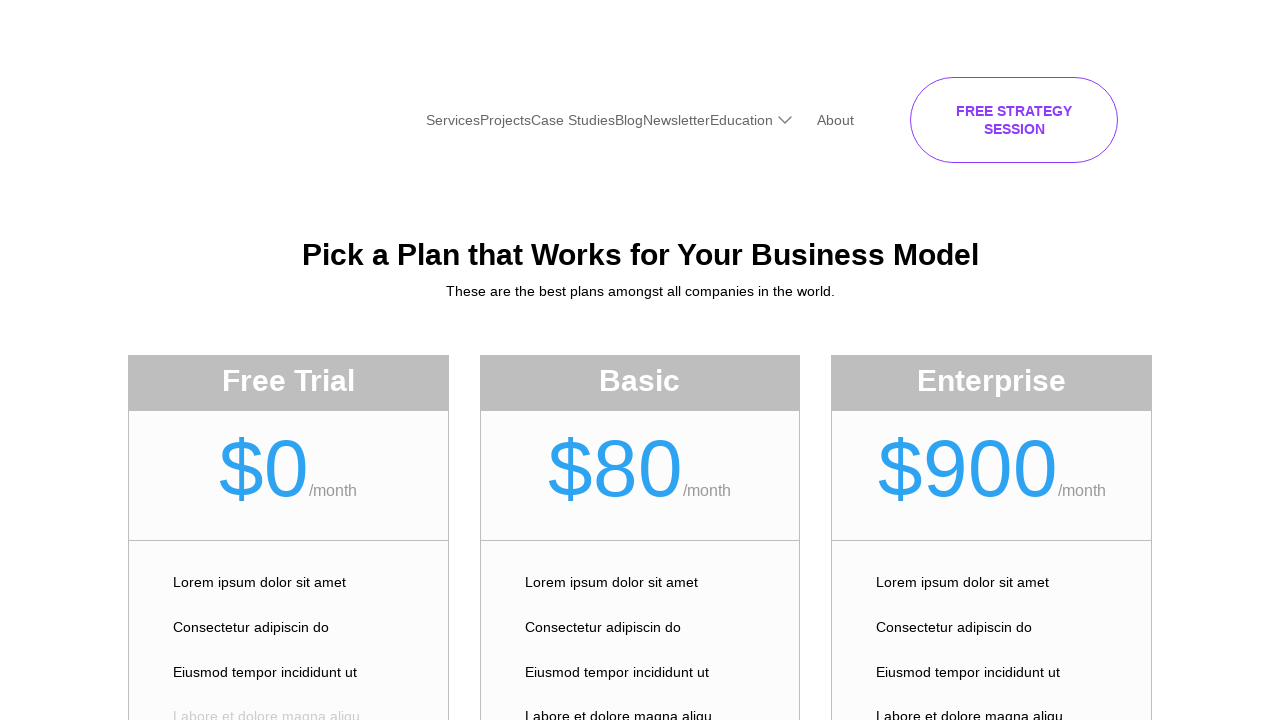

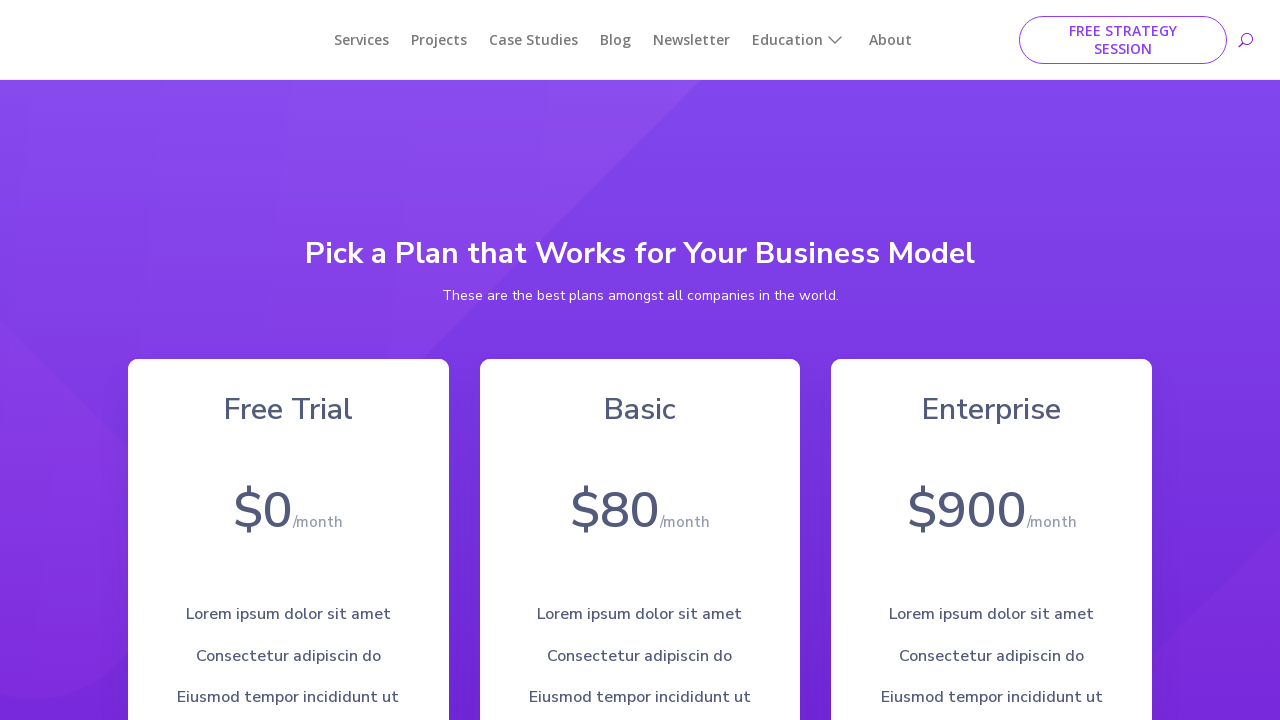